Tests validation error when password is too weak (less than 4 characters)

Starting URL: https://www.guiademoteis.com.br/usuario/cadastro

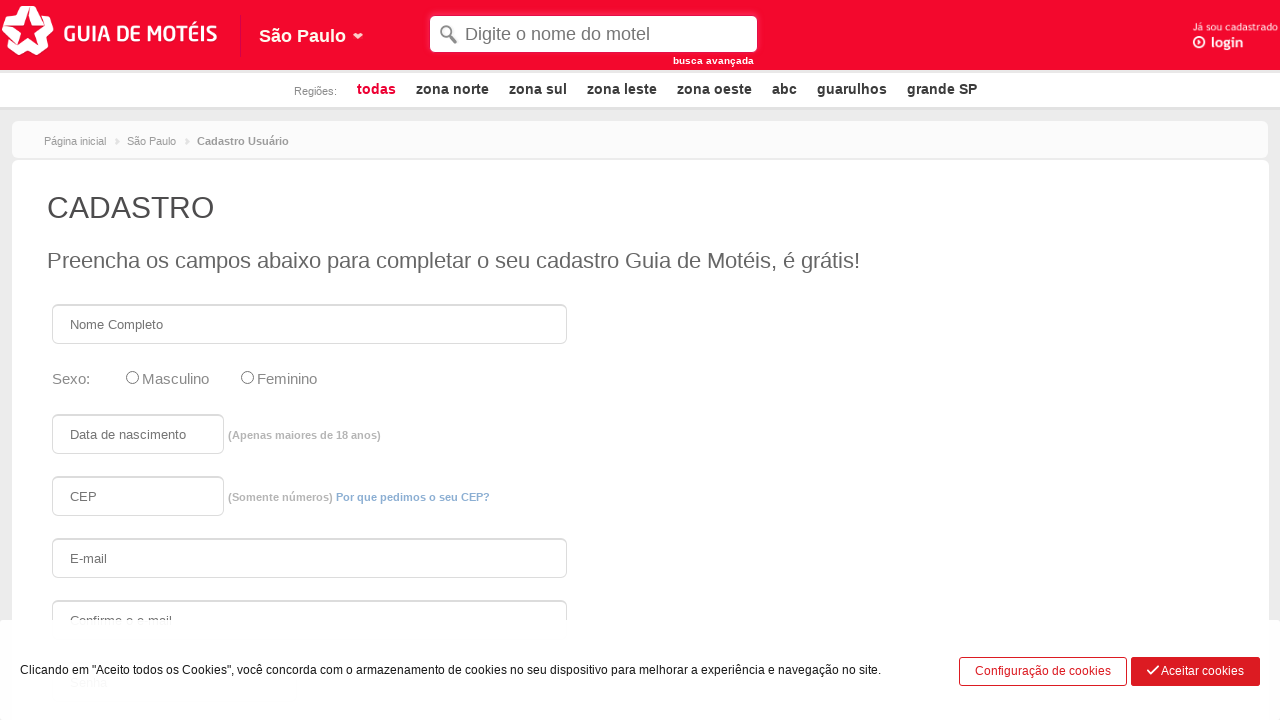

Filled name field with 'Guia de Motéis' on #Nome
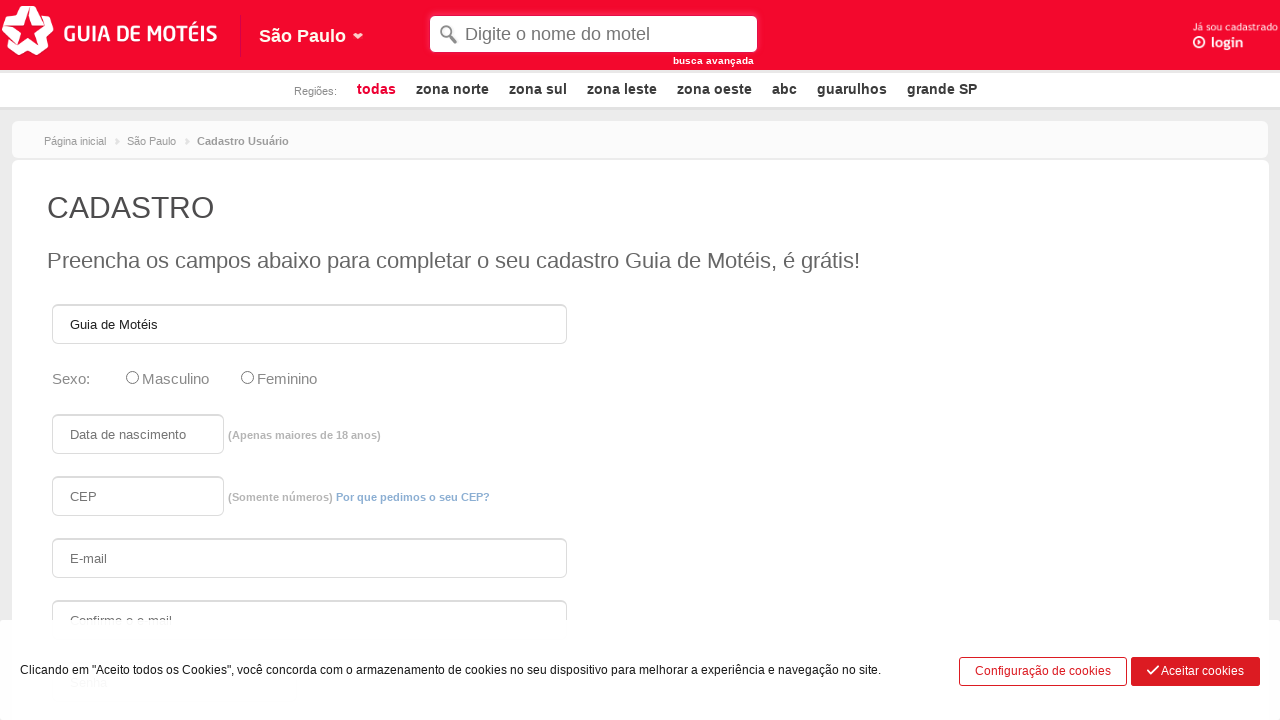

Selected 'Feminino' for gender at (247, 378) on #sexo-Feminino
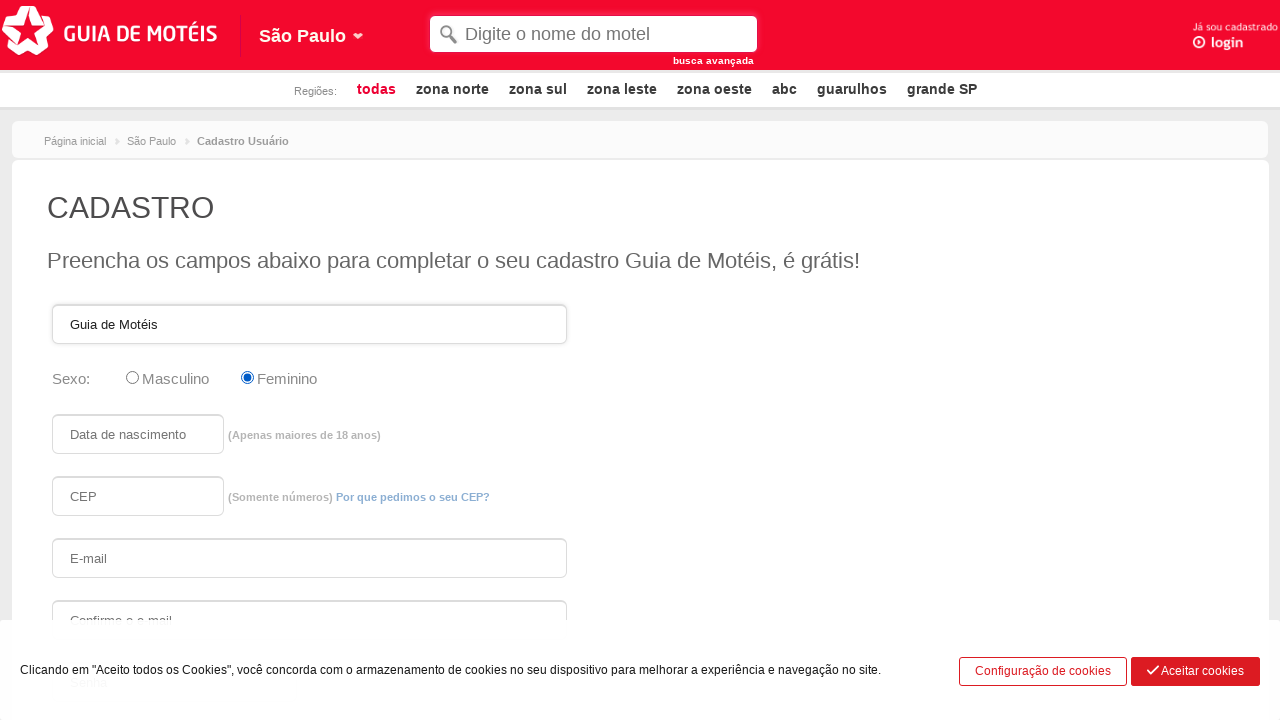

Filled birth date field with '01/01/2000' on #DataNascimento
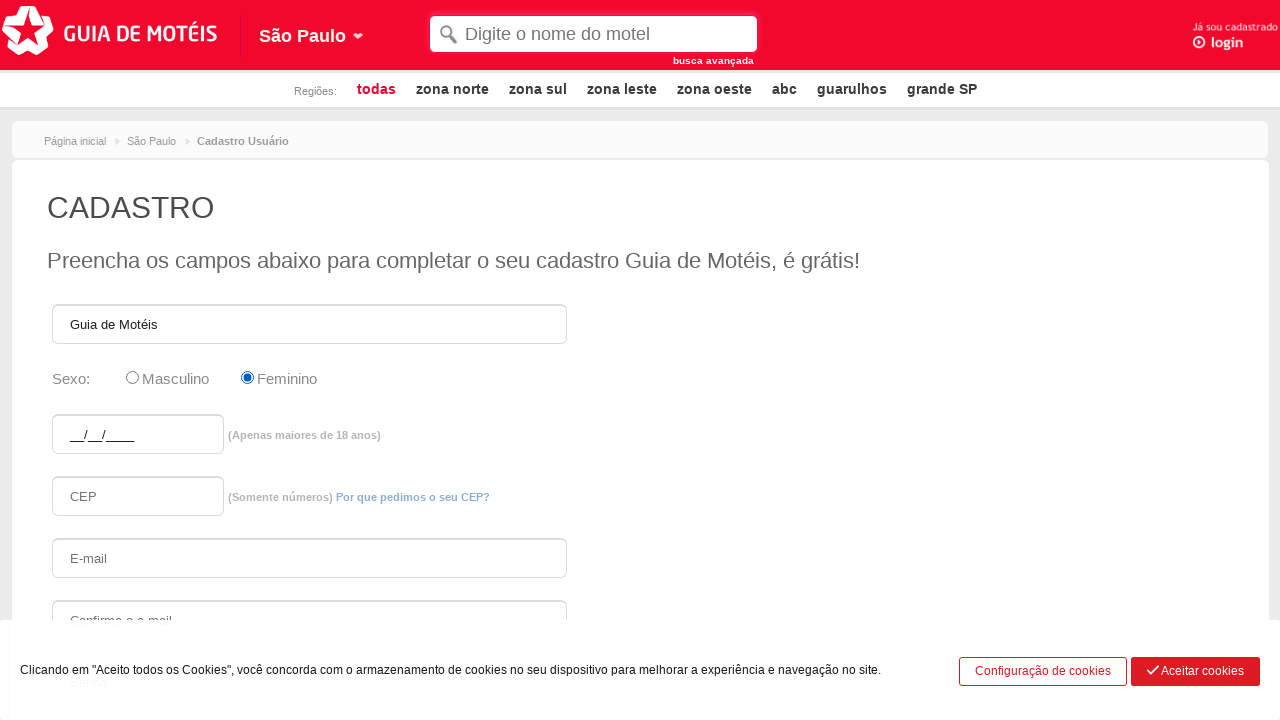

Filled CEP field with '12345678' on #Cep
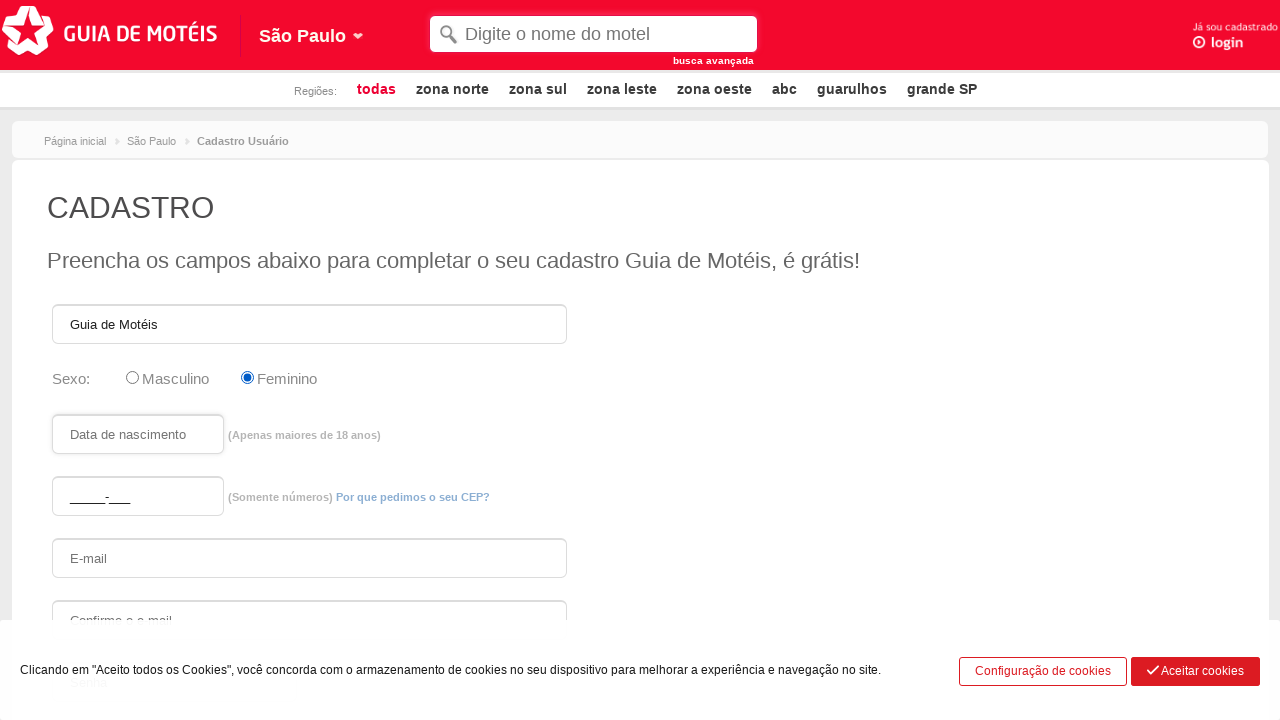

Filled email field with 'testmail756@example.com' on #Email
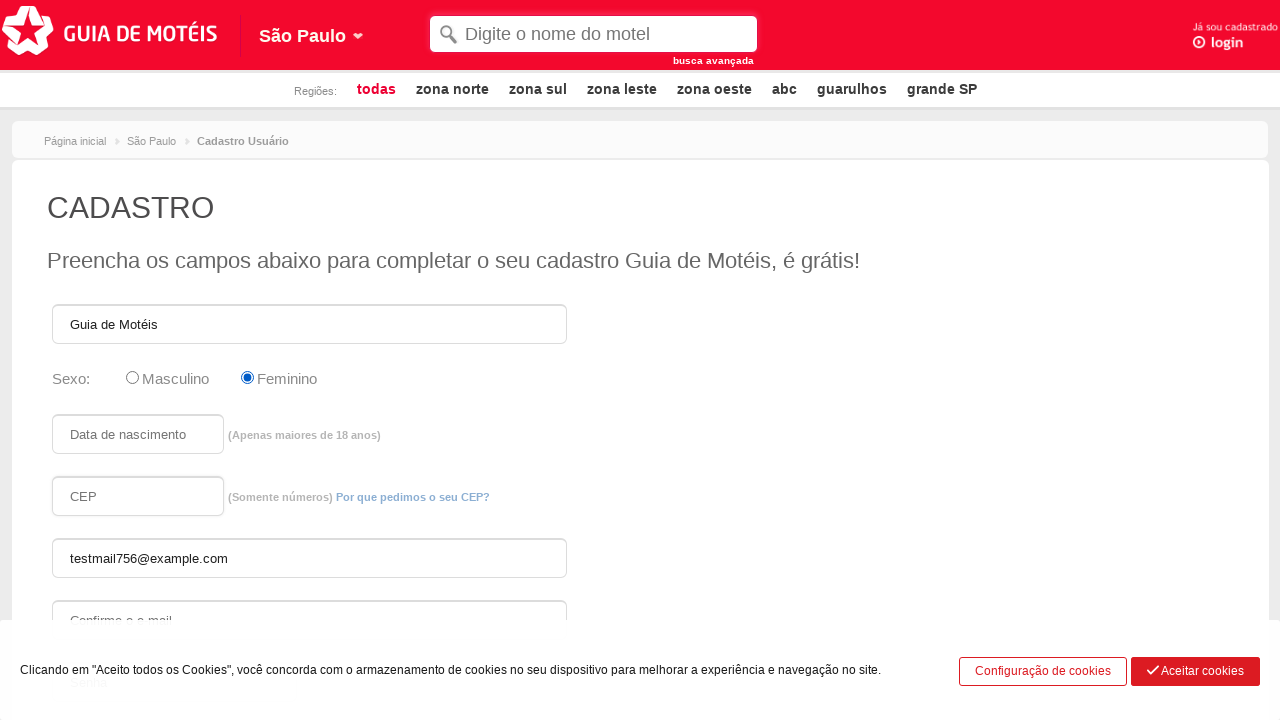

Filled email confirmation field with 'testmail756@example.com' on #ConfEmail
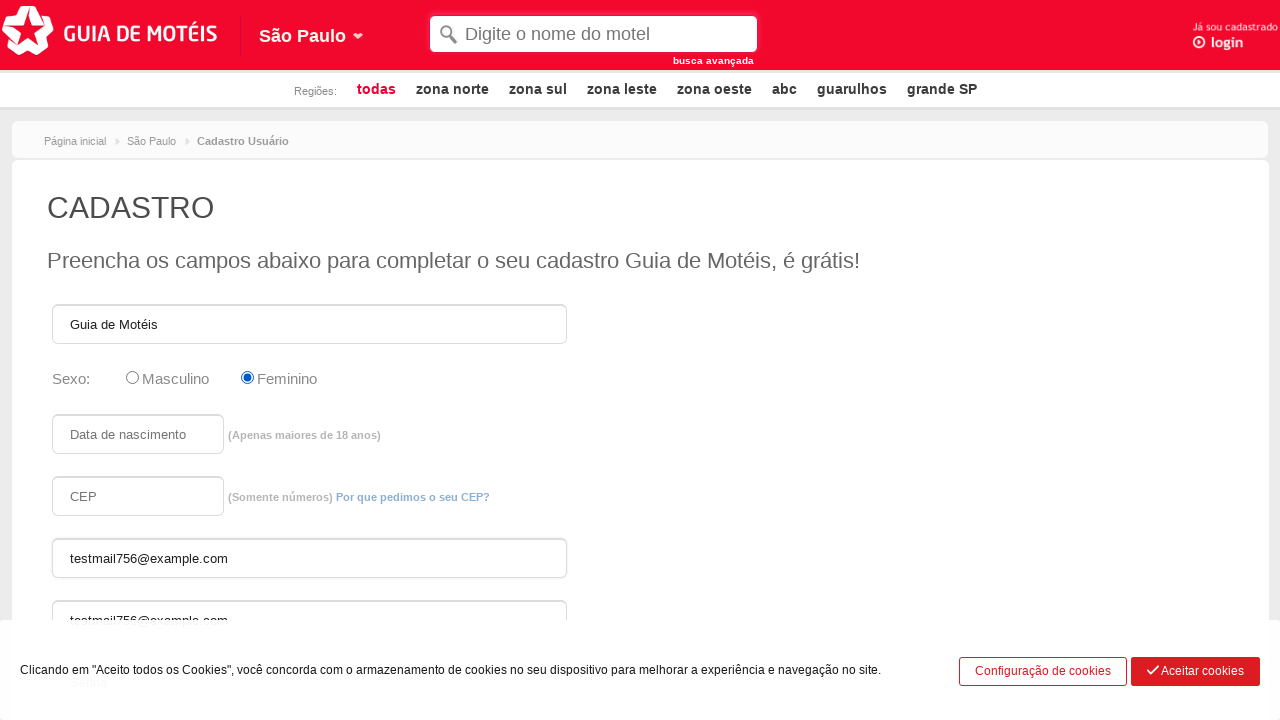

Filled password field with weak password '1' (less than 4 characters) on #Senha
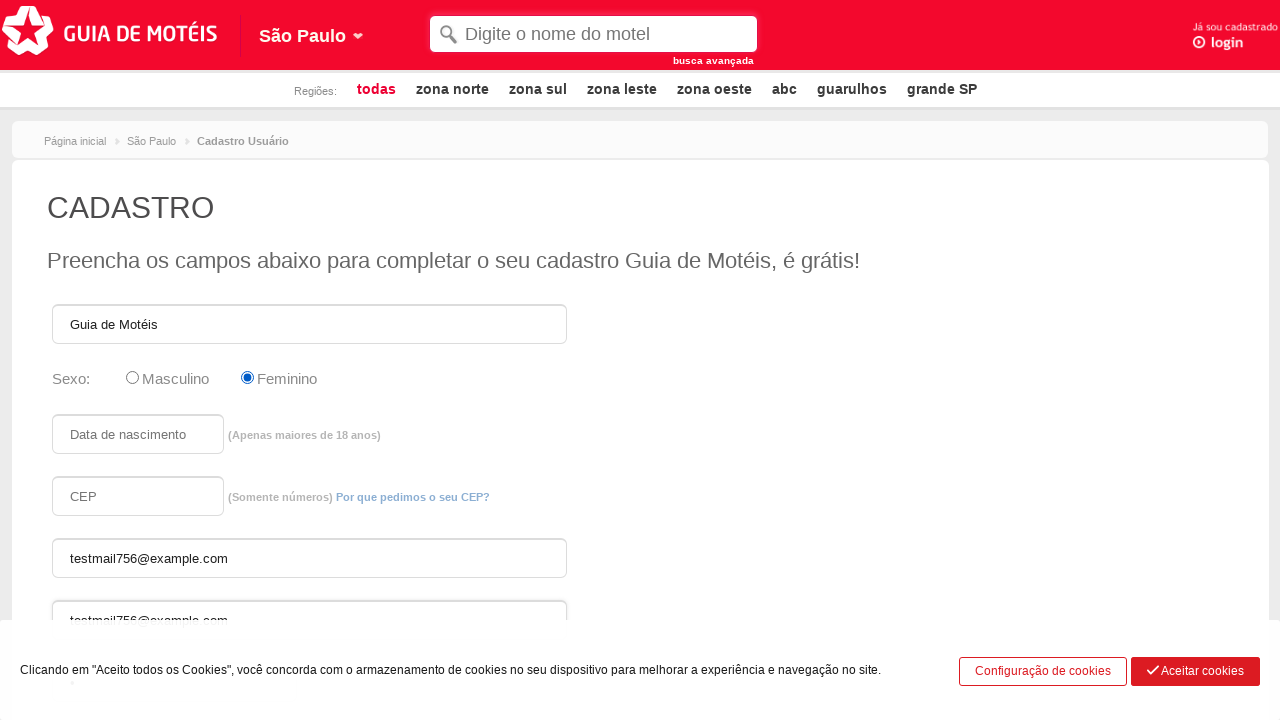

Checked email discounts checkbox at (62, 360) on #checkbox-descontos-email
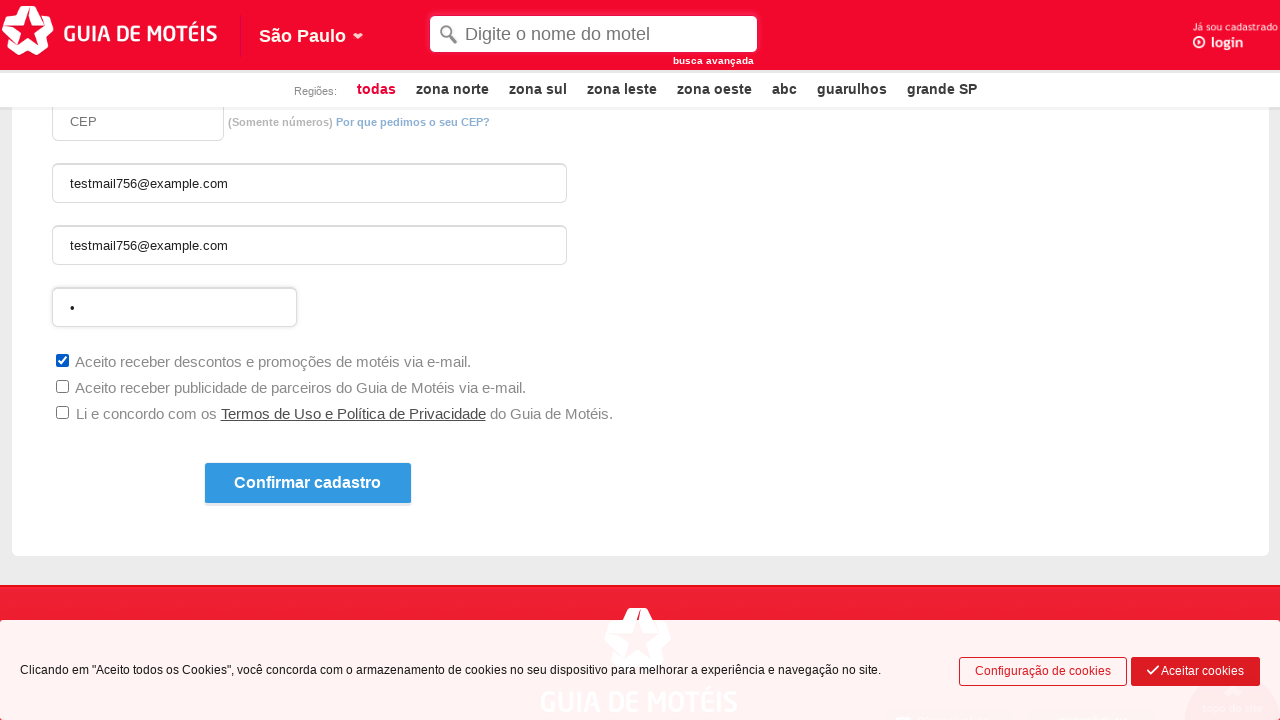

Checked publicity email checkbox at (62, 386) on #checkbox-publicidade-email
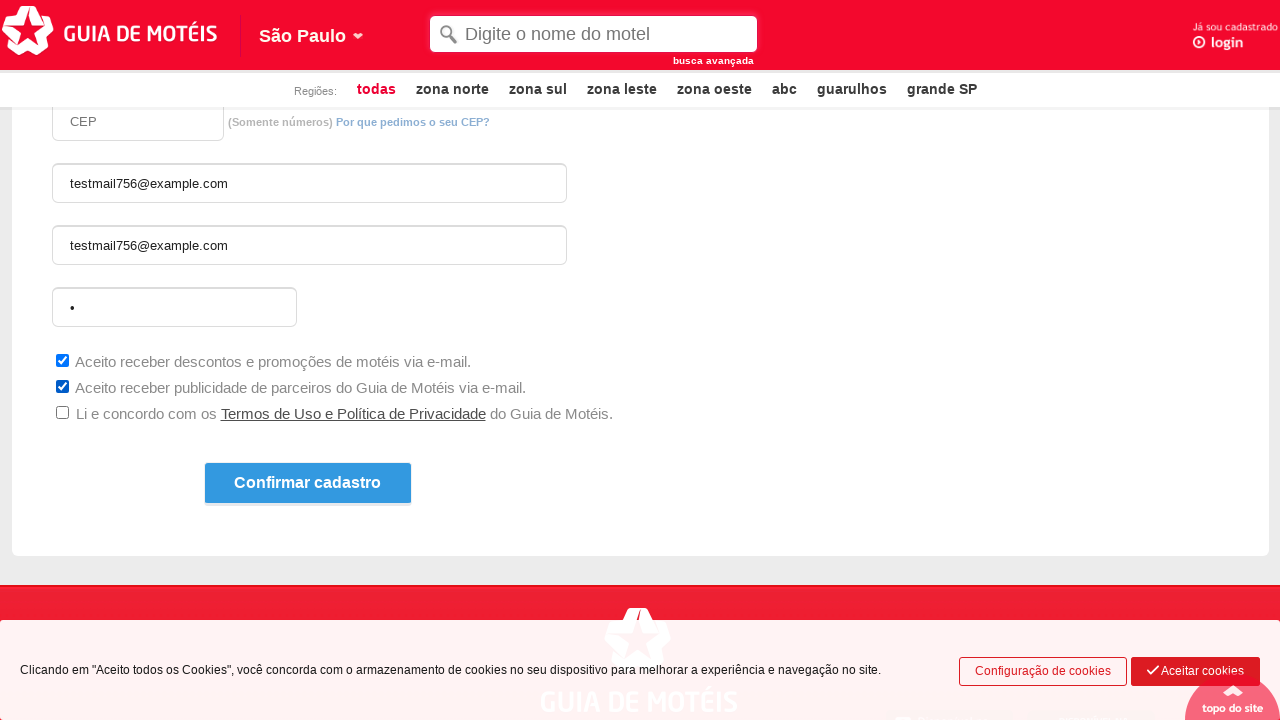

Checked privacy policy checkbox at (62, 412) on #checkbox-privacy
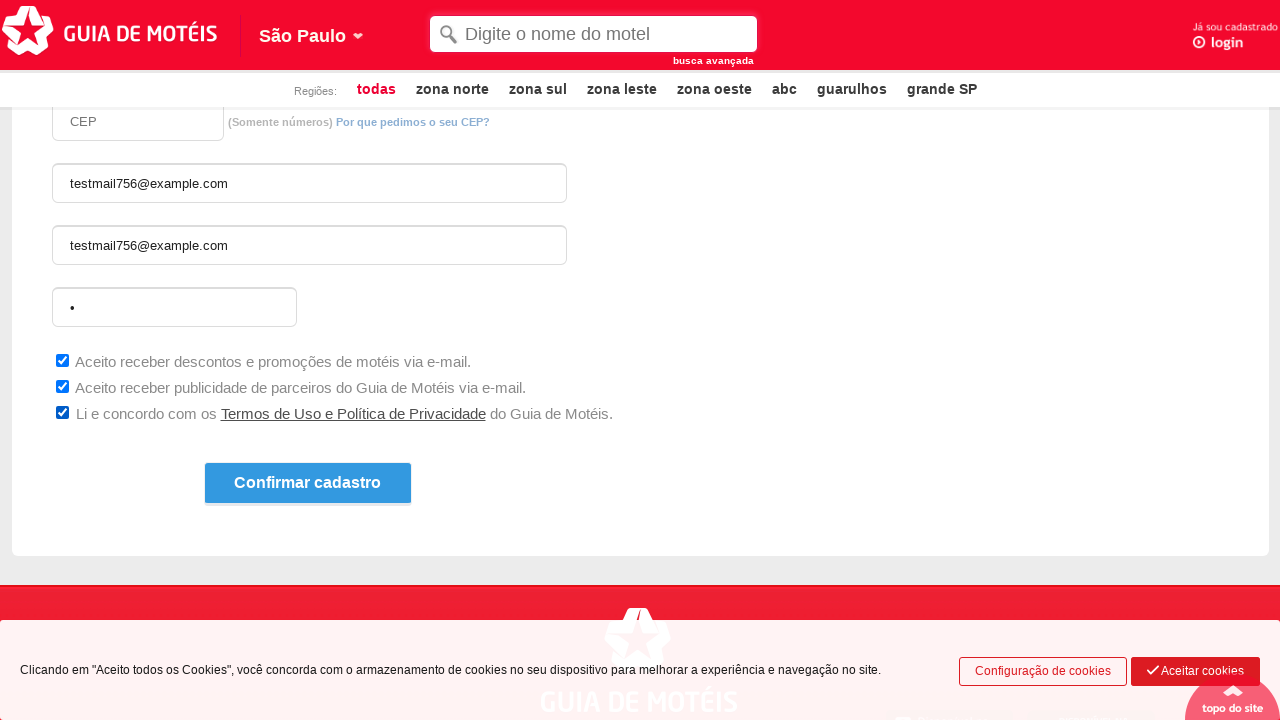

Scrolled to register button
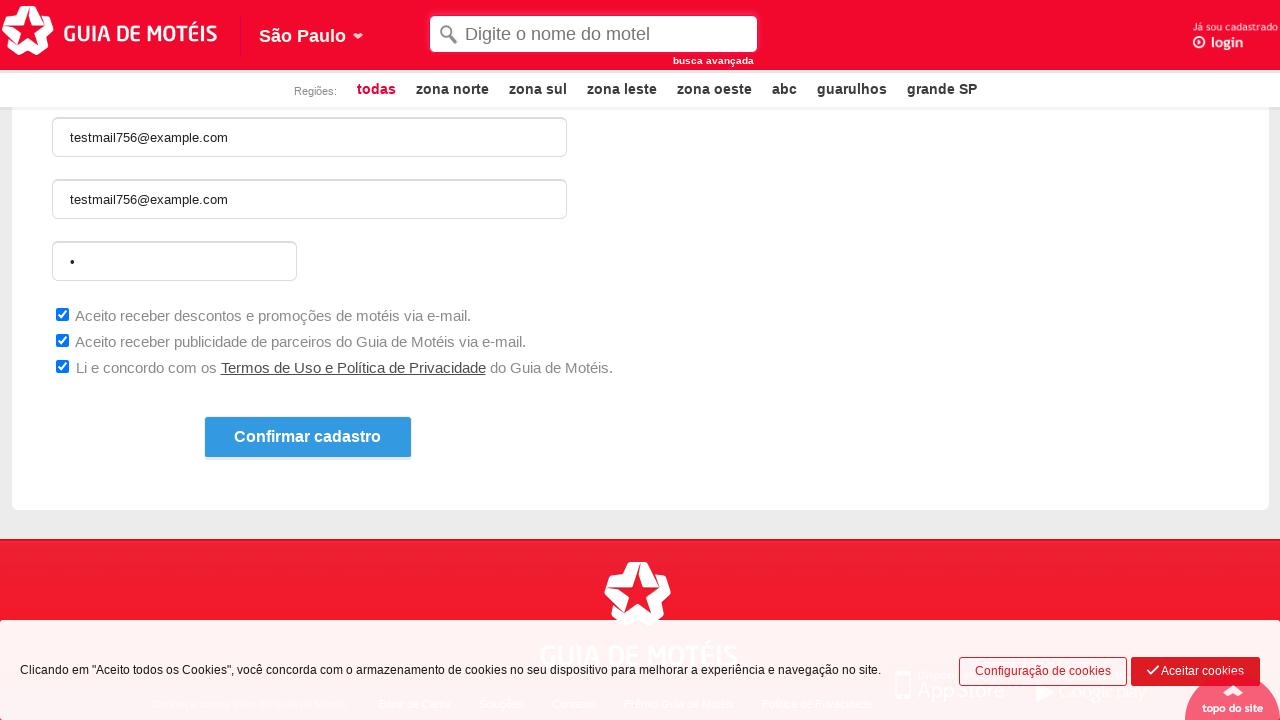

Clicked register button to submit form at (308, 438) on .btCadastrar
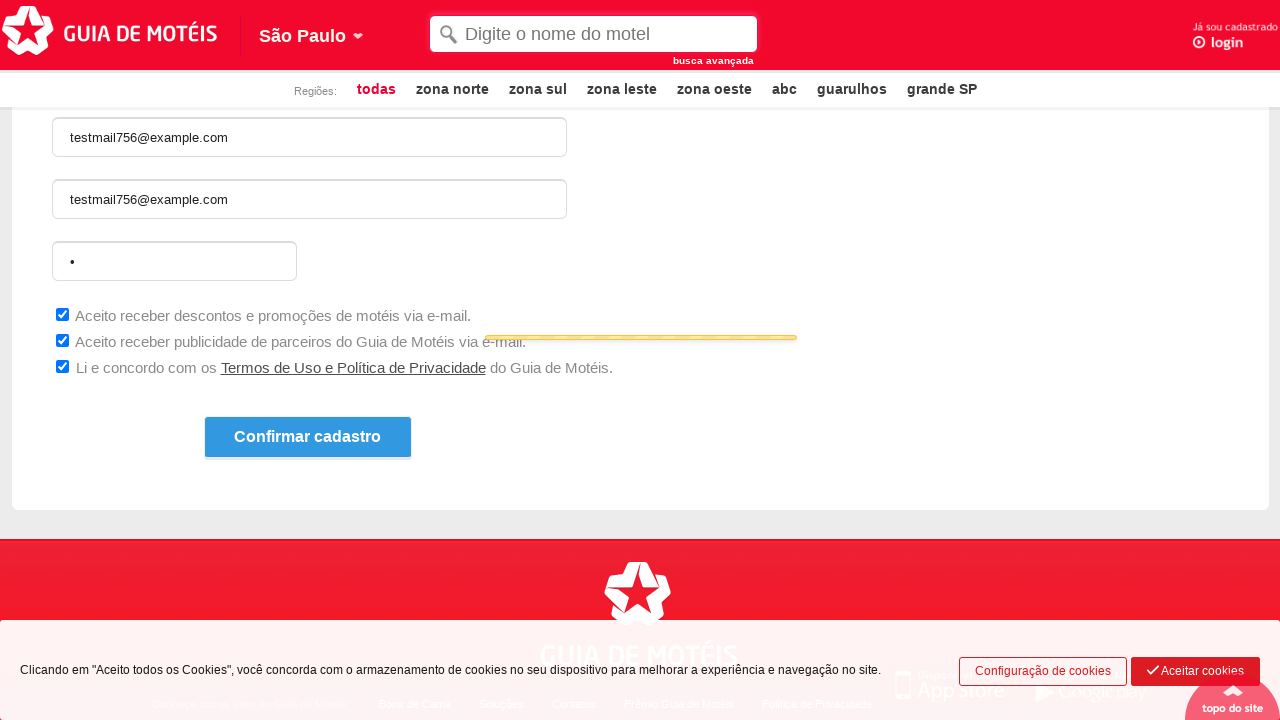

Password validation error message appeared
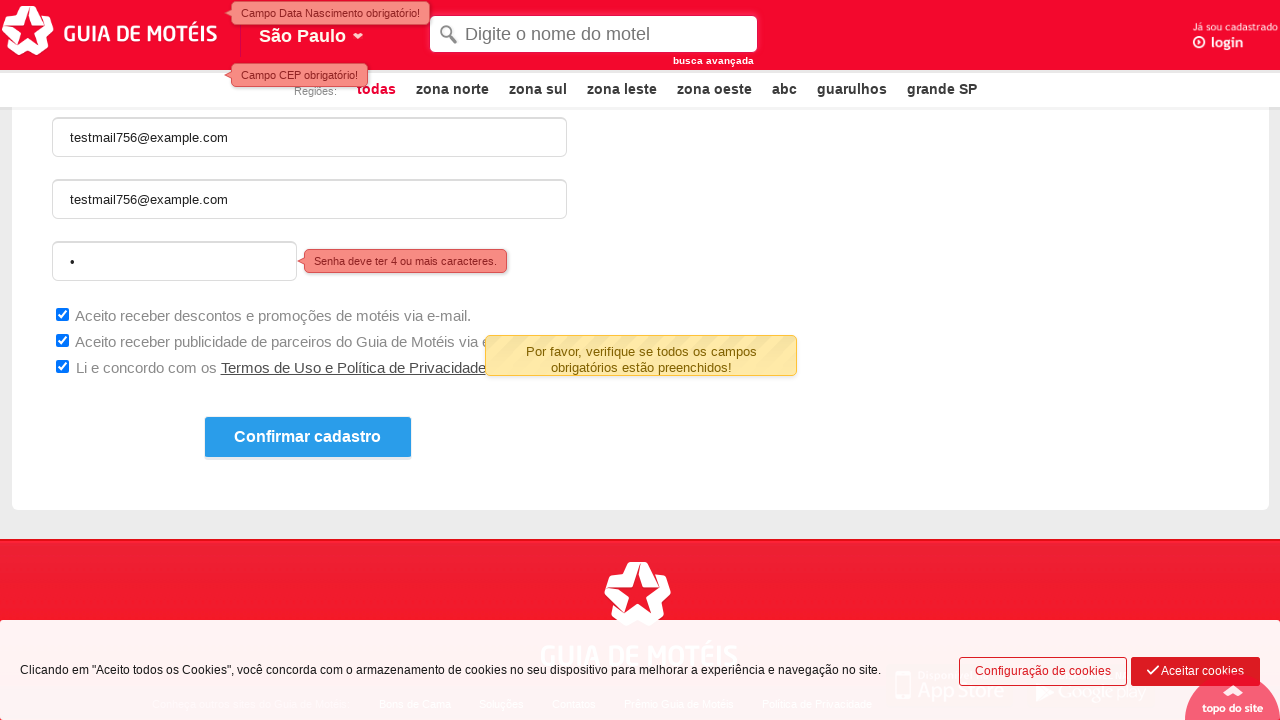

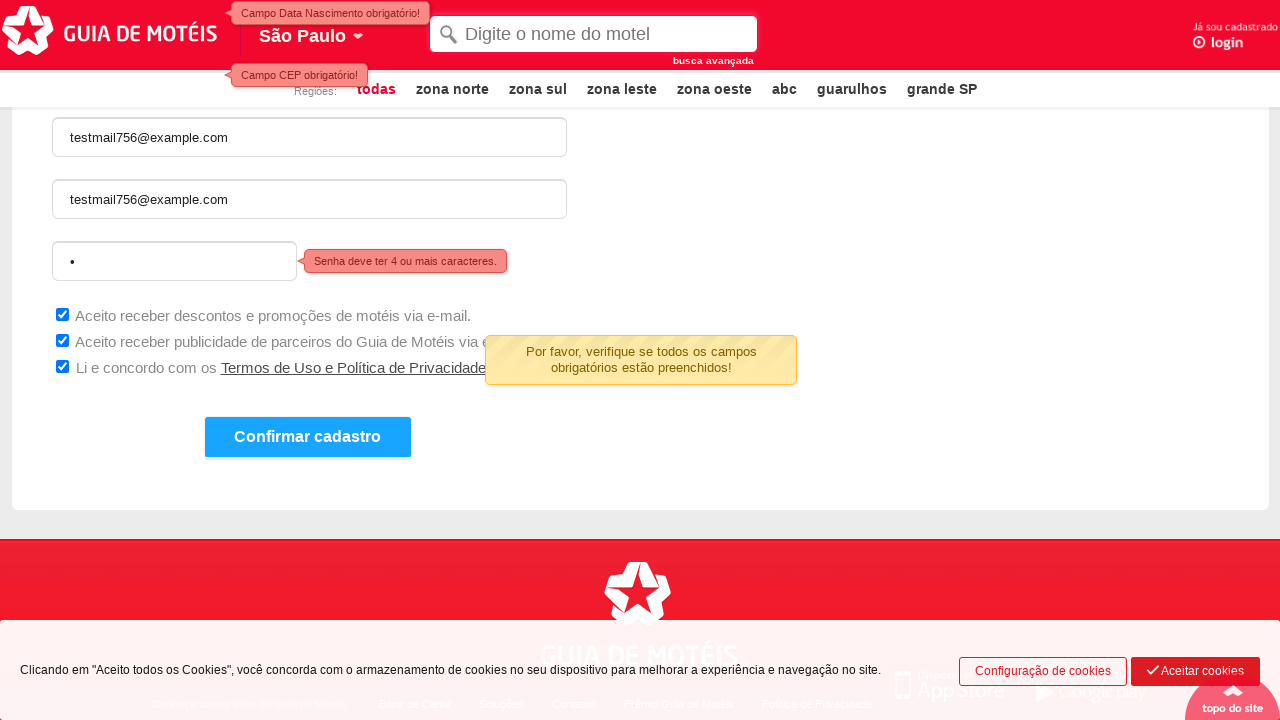